Tests the search functionality on a shopping site by searching for "Rice" and verifying that all displayed items contain the search term

Starting URL: https://rahulshettyacademy.com/seleniumPractise/#/offers

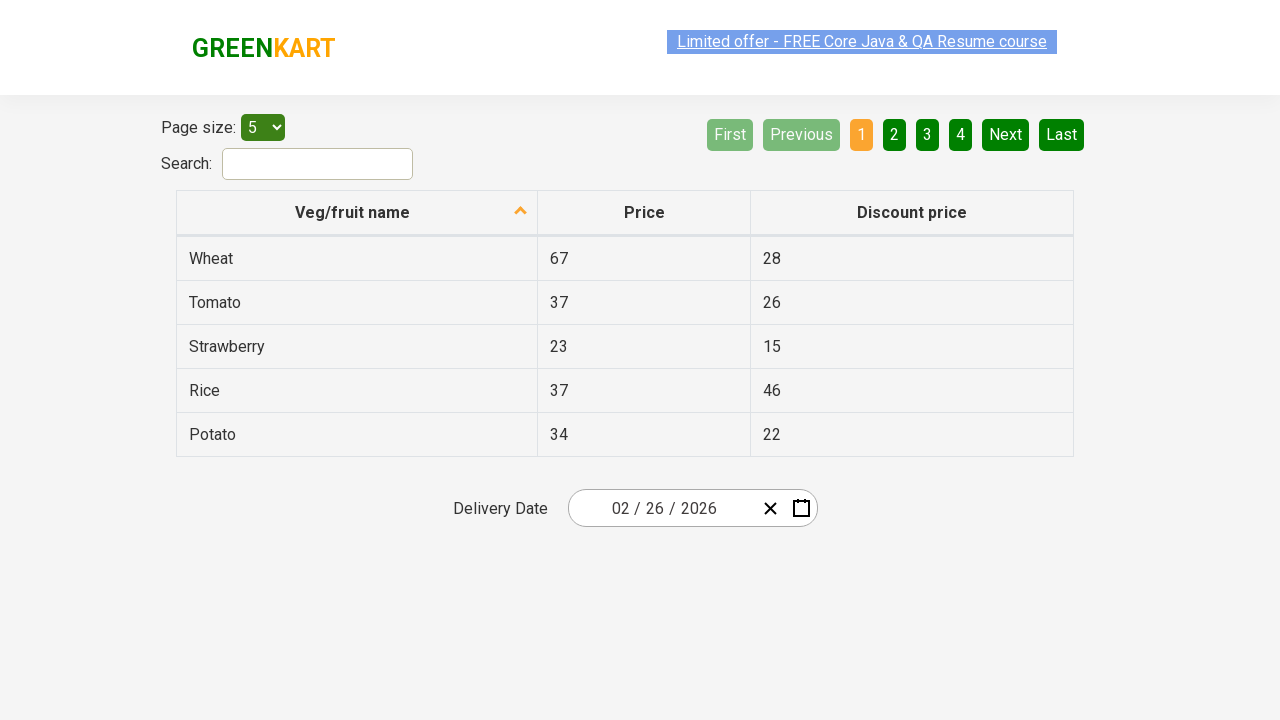

Filled search field with 'Rice' on #search-field
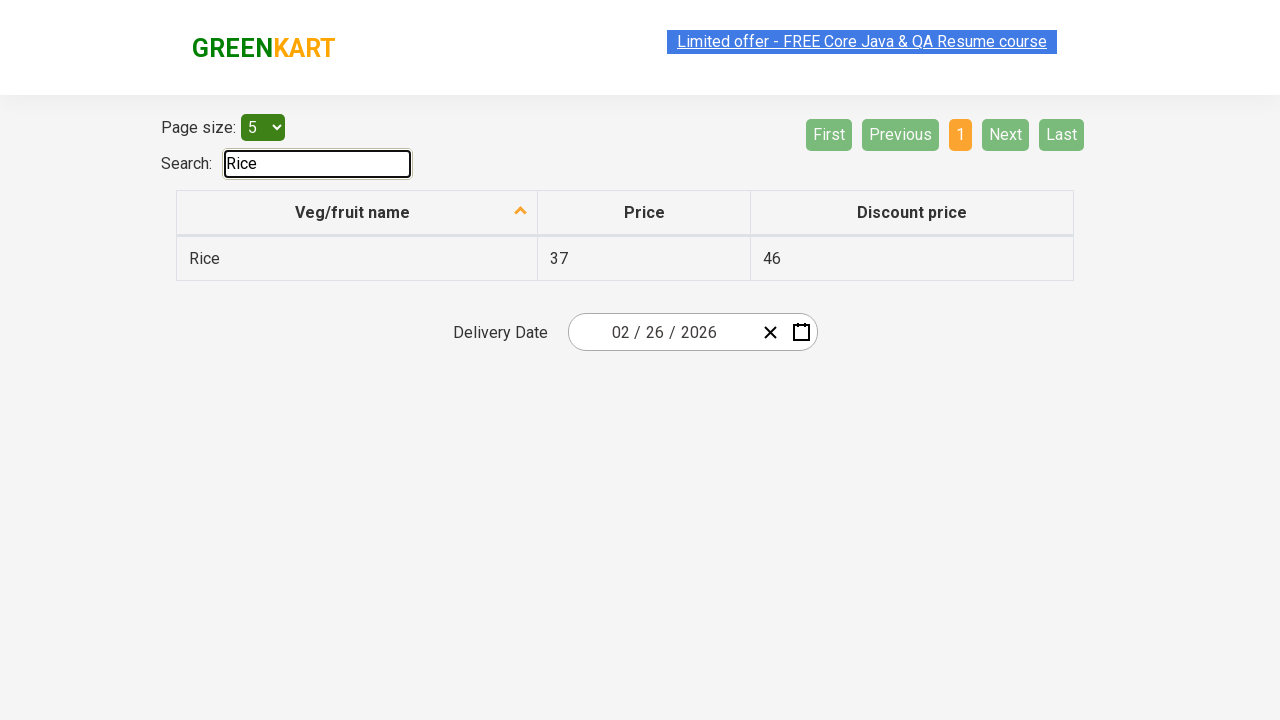

Waited 1000ms for filter to apply
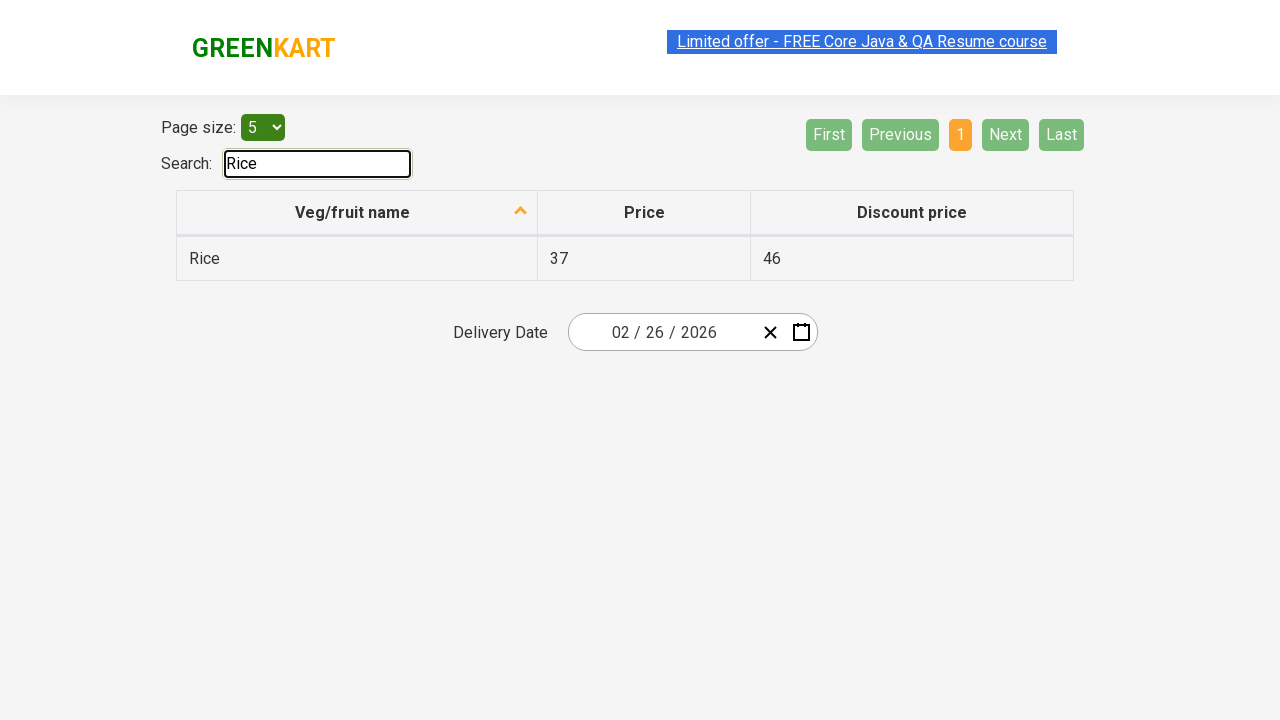

Retrieved all items from first column of table - found 1 items
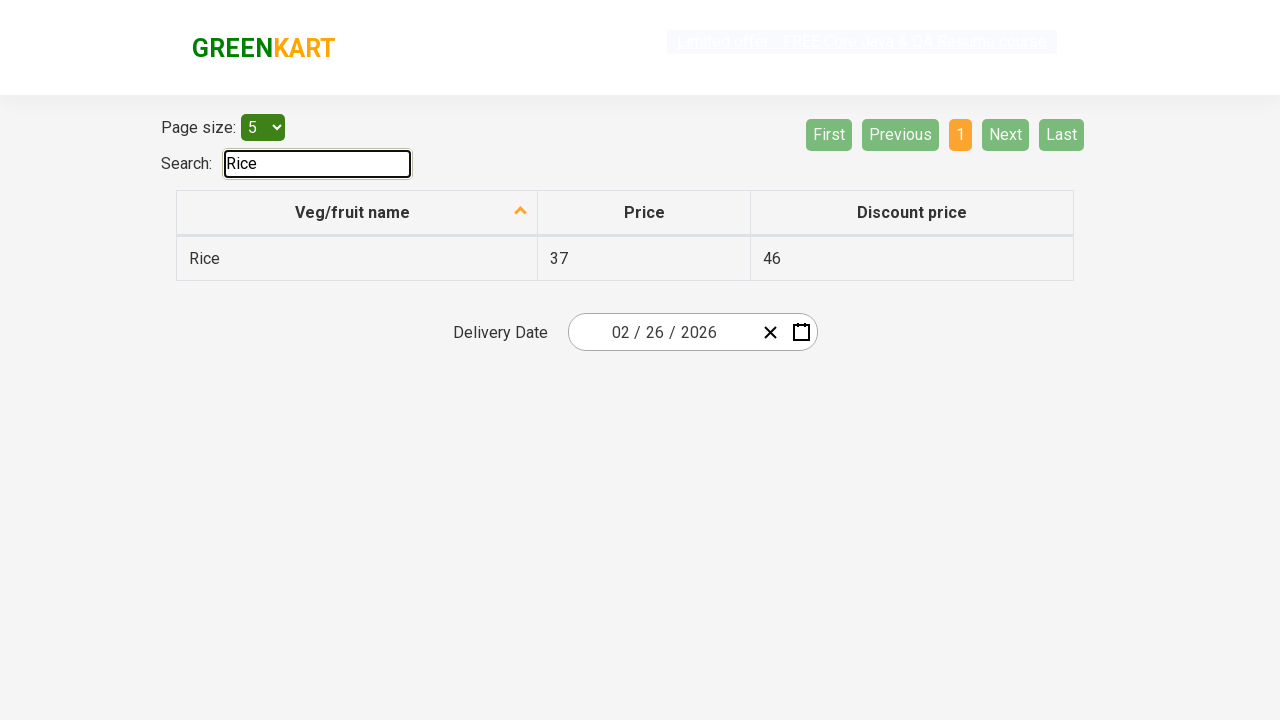

Verified item 'Rice' contains 'Rice'
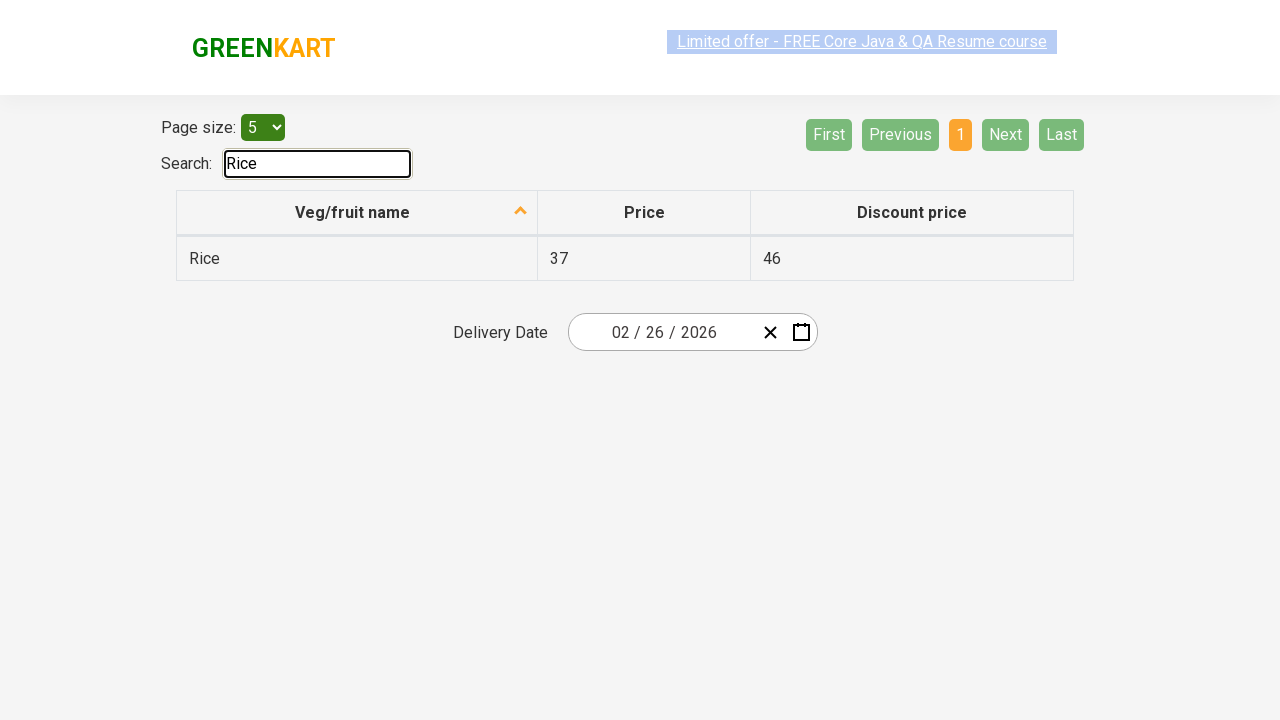

Verified at least one result found - total items: 1
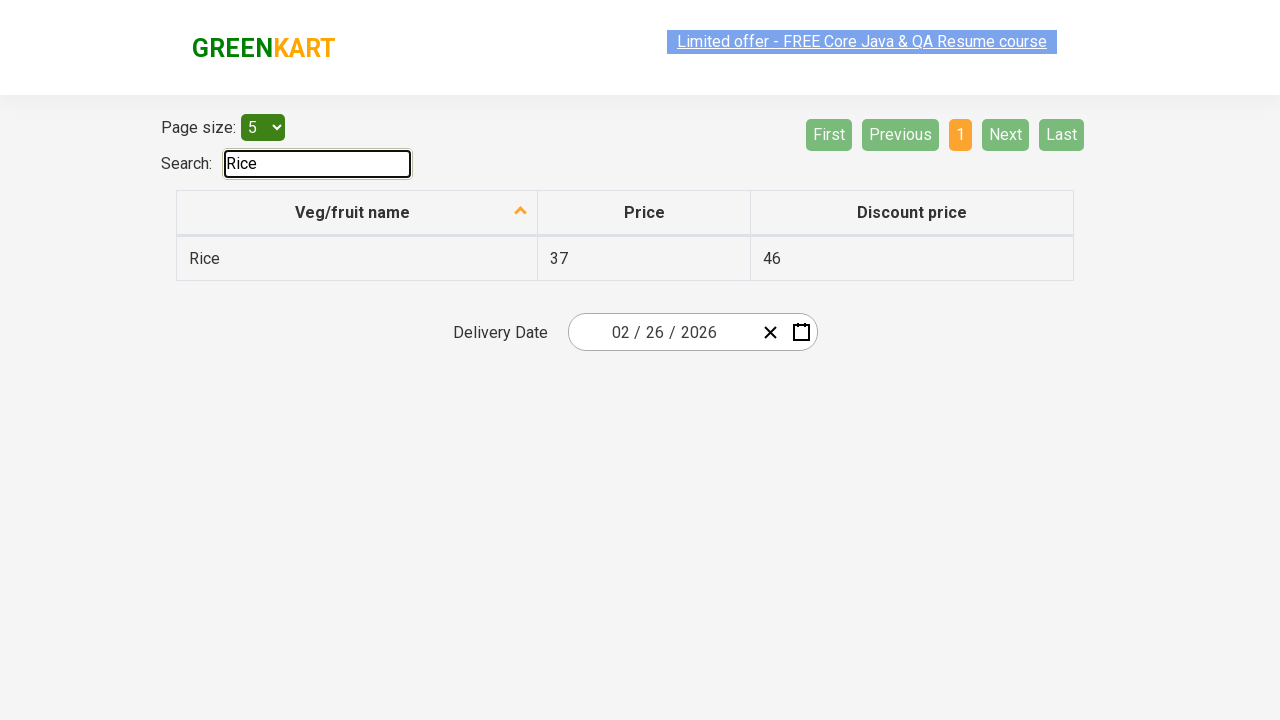

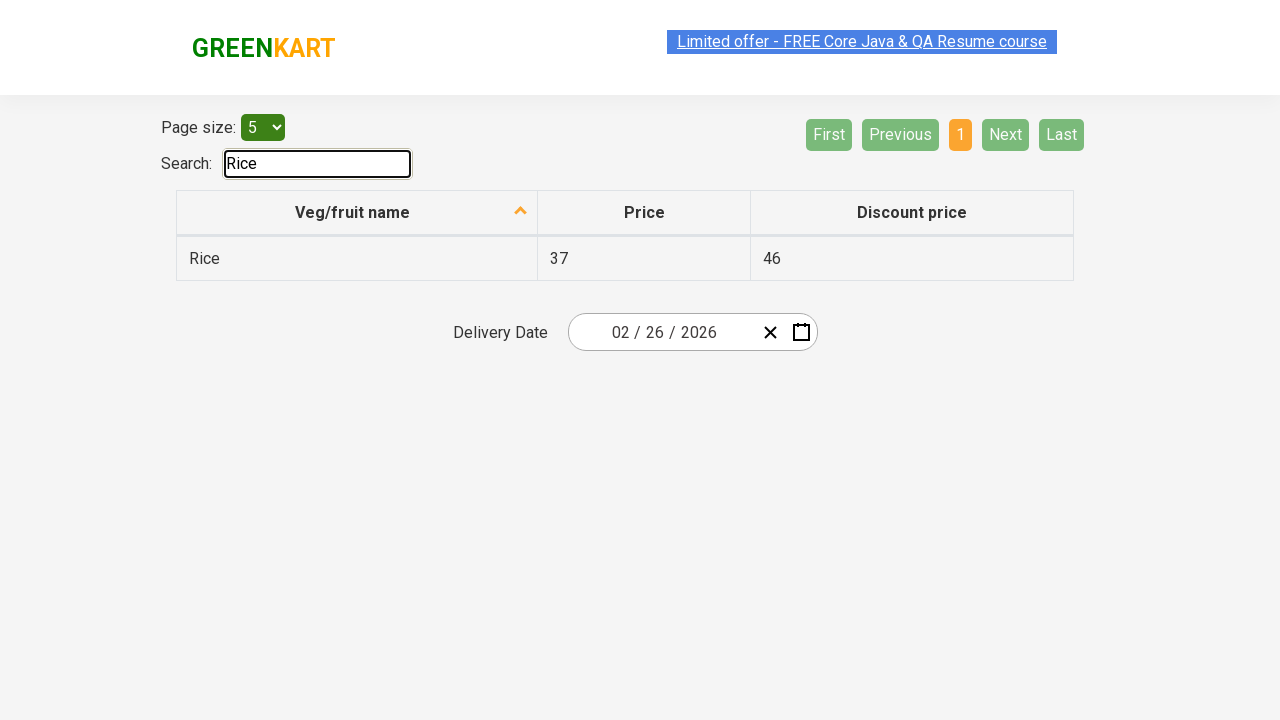